Tests file upload functionality by fetching a PDF from a public URL and uploading it to filebin.net, then verifies the upload was successful by checking for the download link.

Starting URL: https://filebin.net/

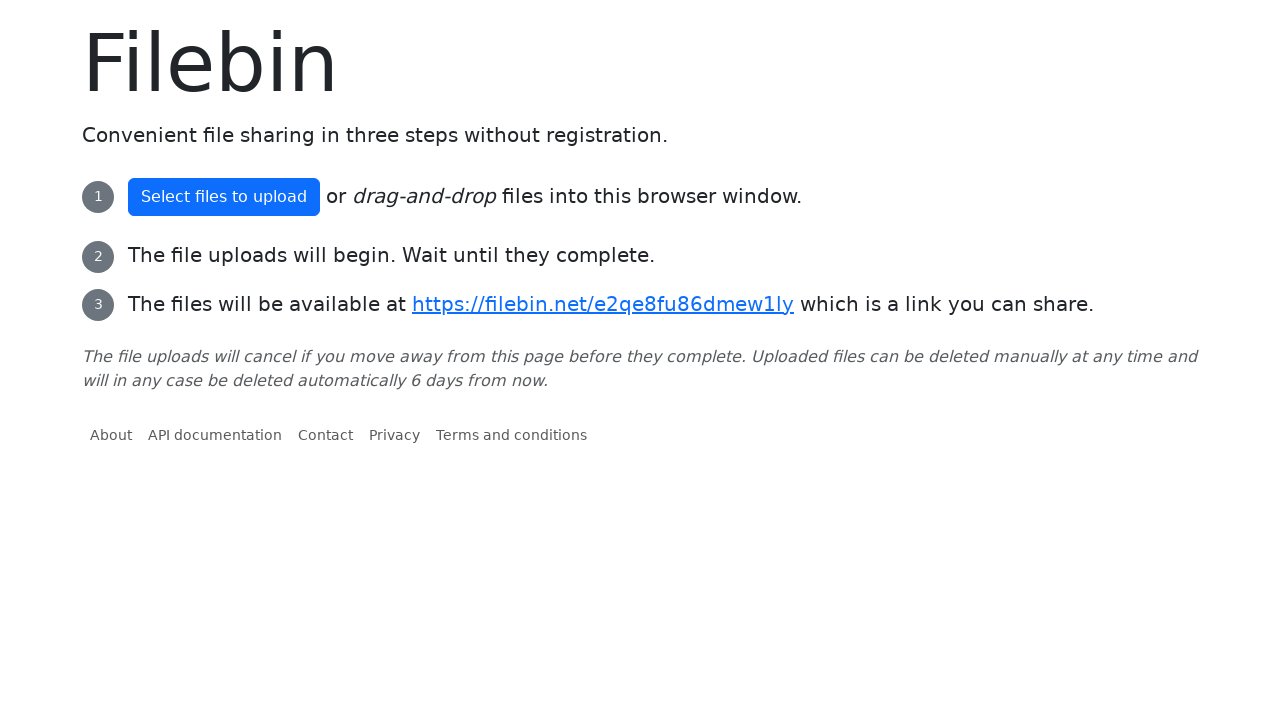

Fetched PDF file from W3C test resources
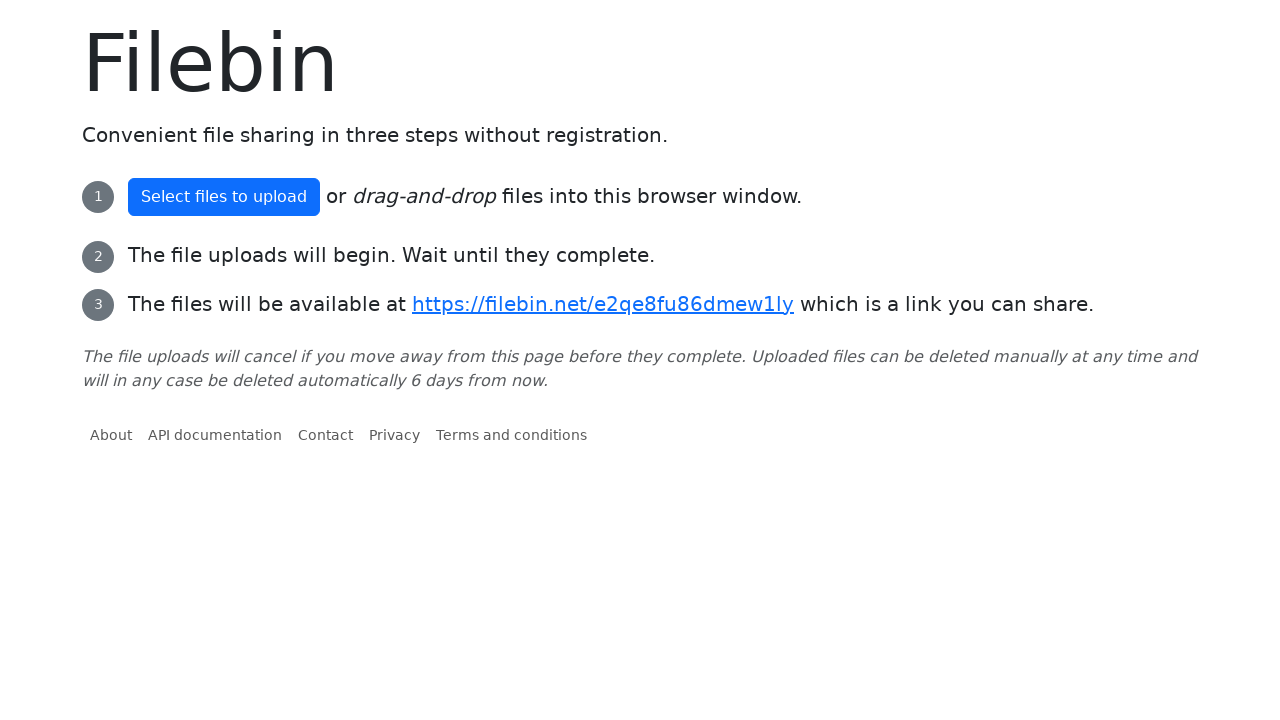

Extracted file buffer from API response
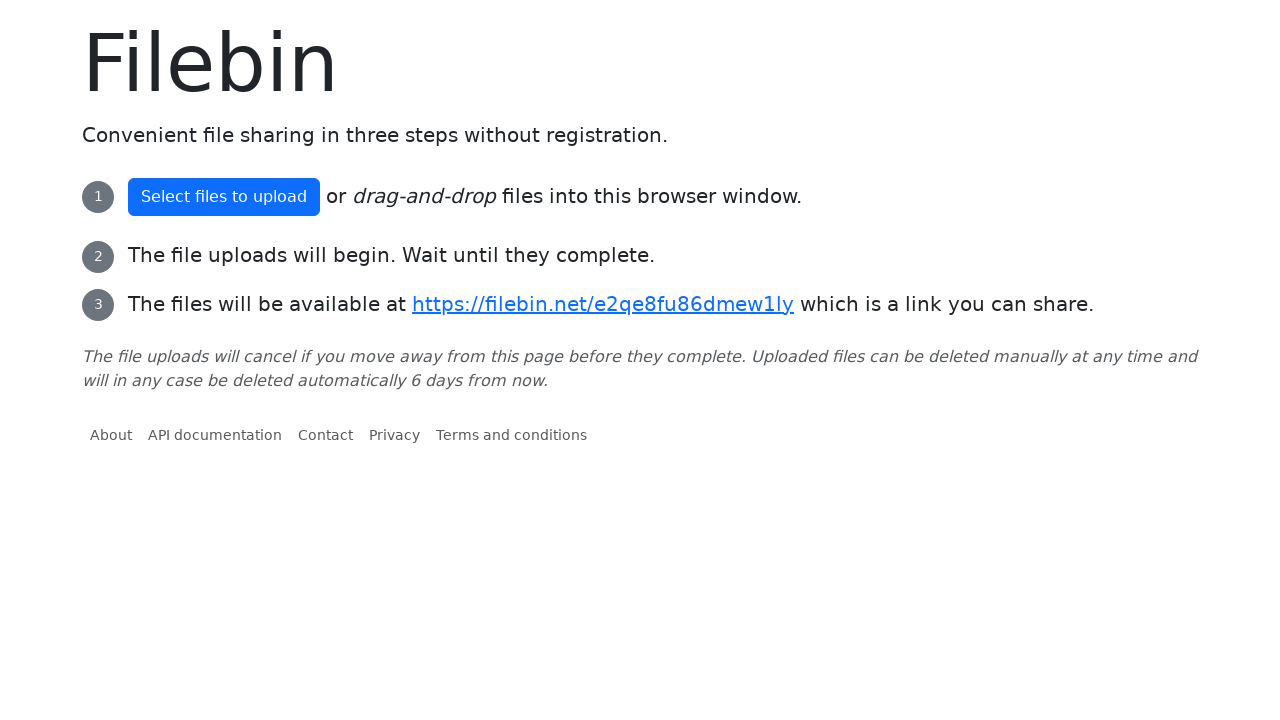

Selected and uploaded PDF file to filebin.net
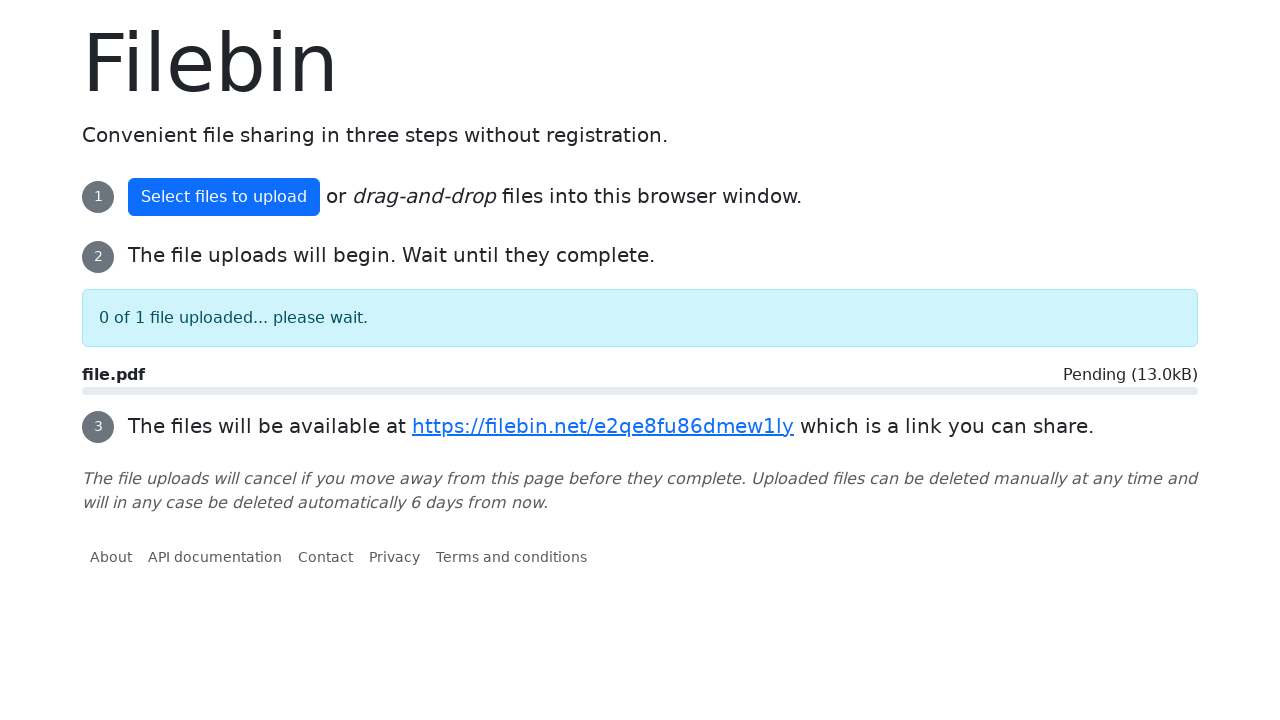

Download link appeared, confirming successful file upload
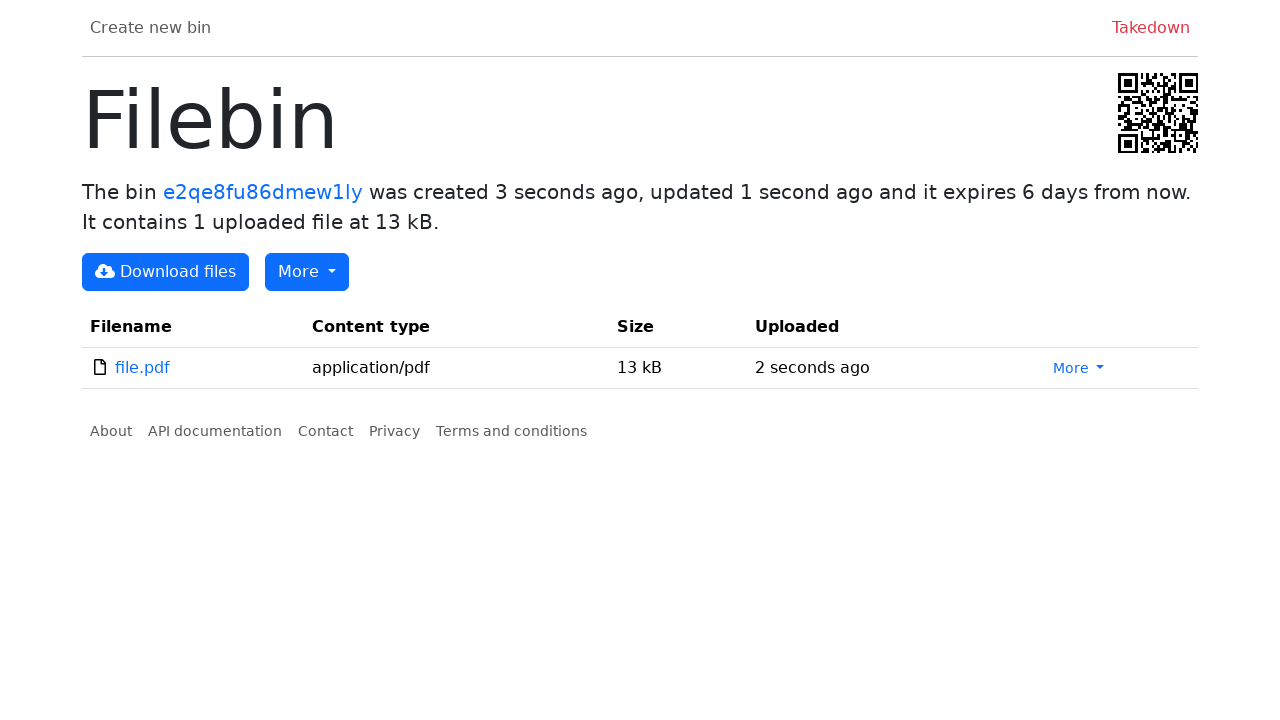

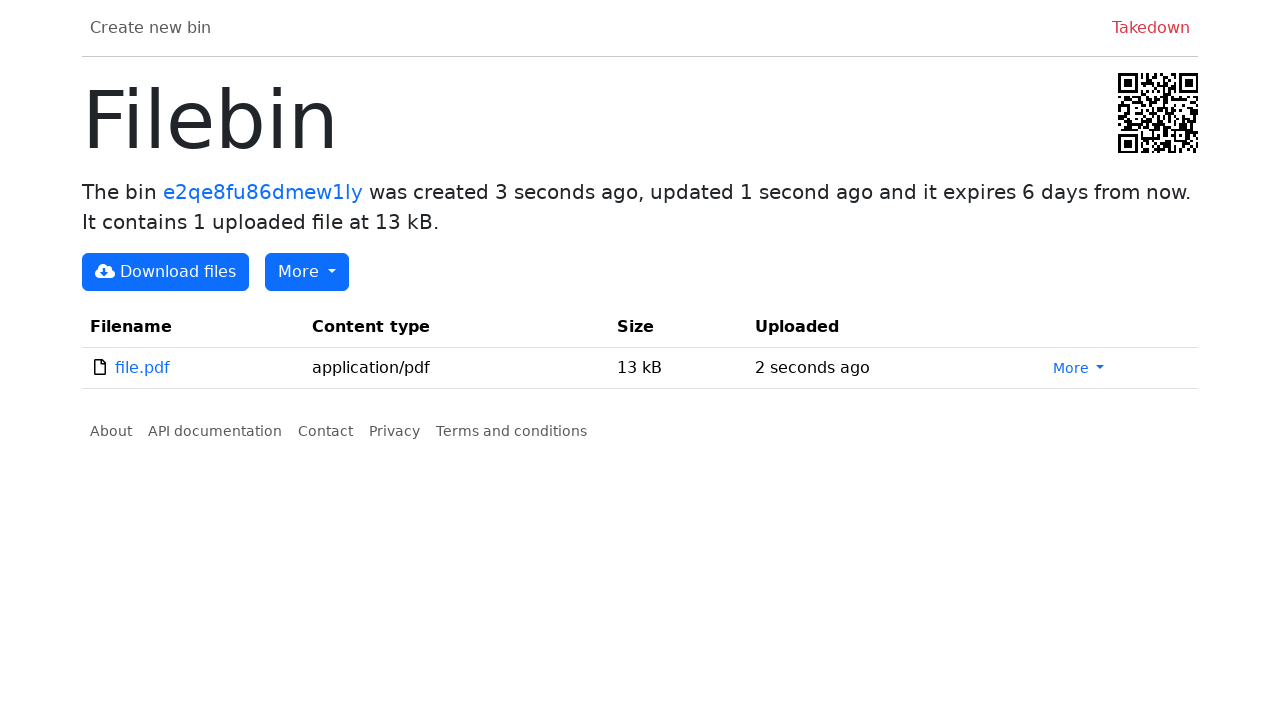